Tests demo page in a class by verifying elements, filling textarea, and checking text color changes after button click

Starting URL: https://seleniumbase.io/demo_page

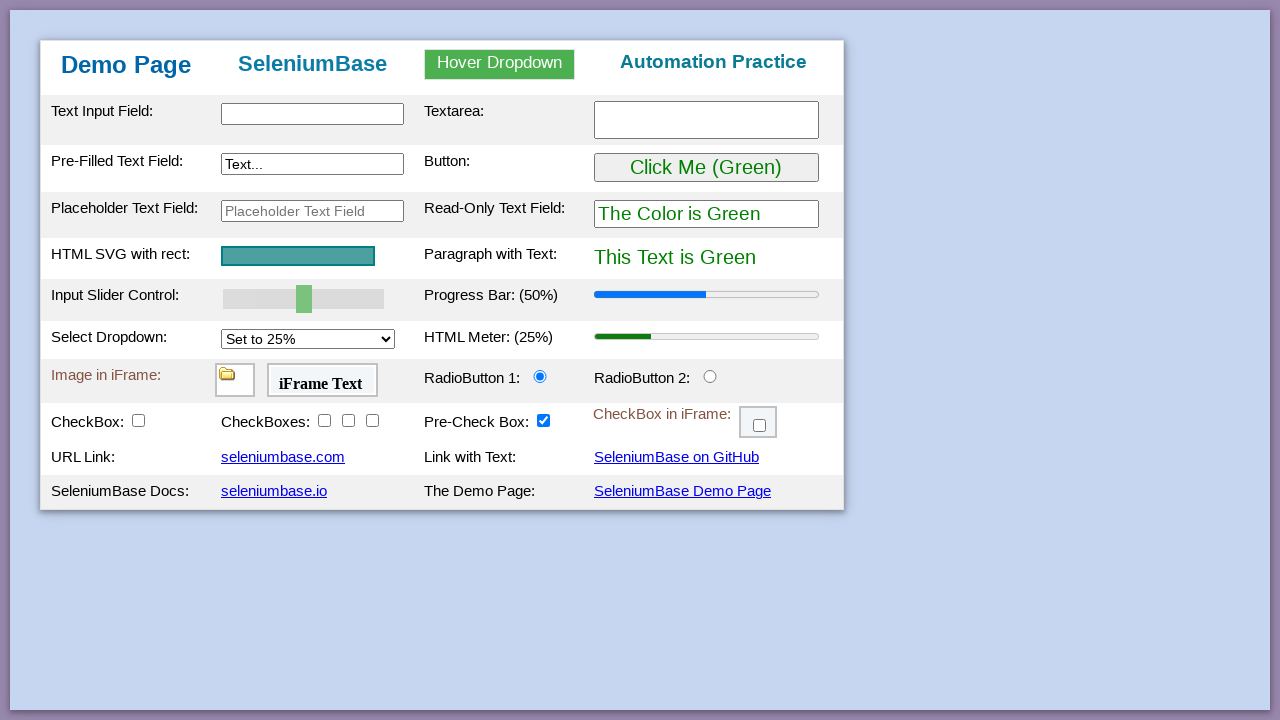

Verified text input element exists
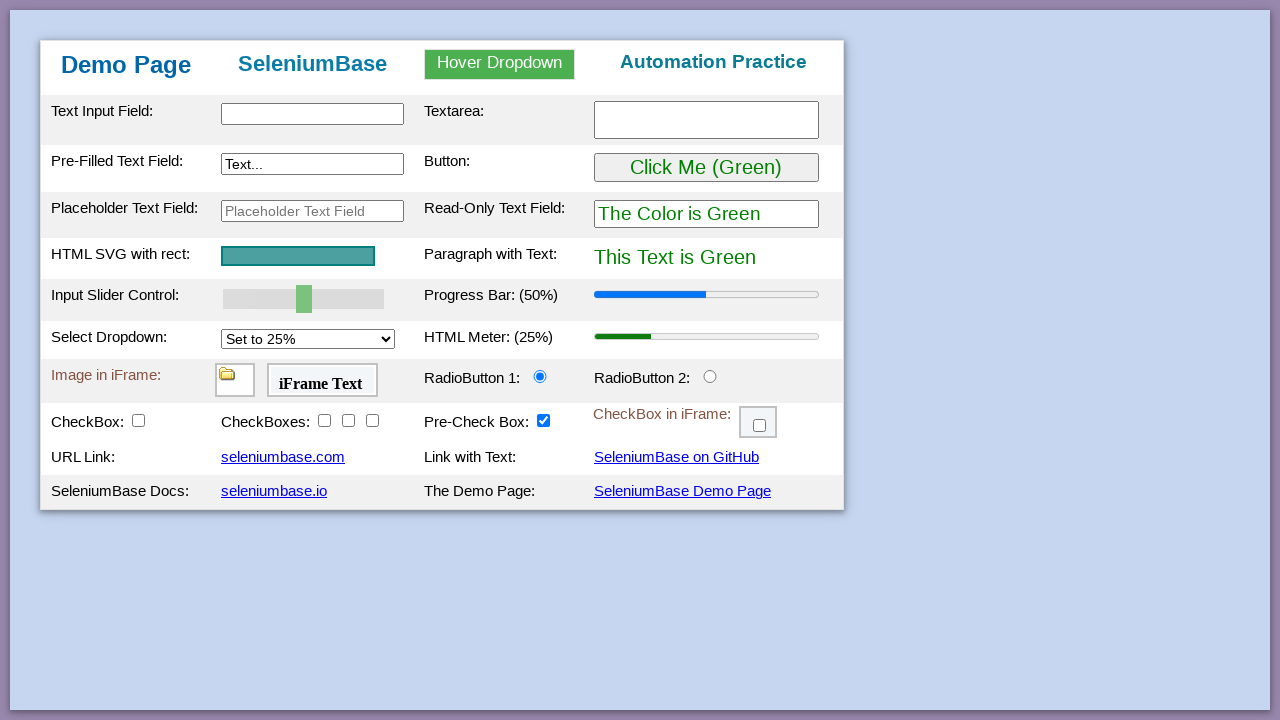

Filled textarea with 'Automated' on #myTextarea
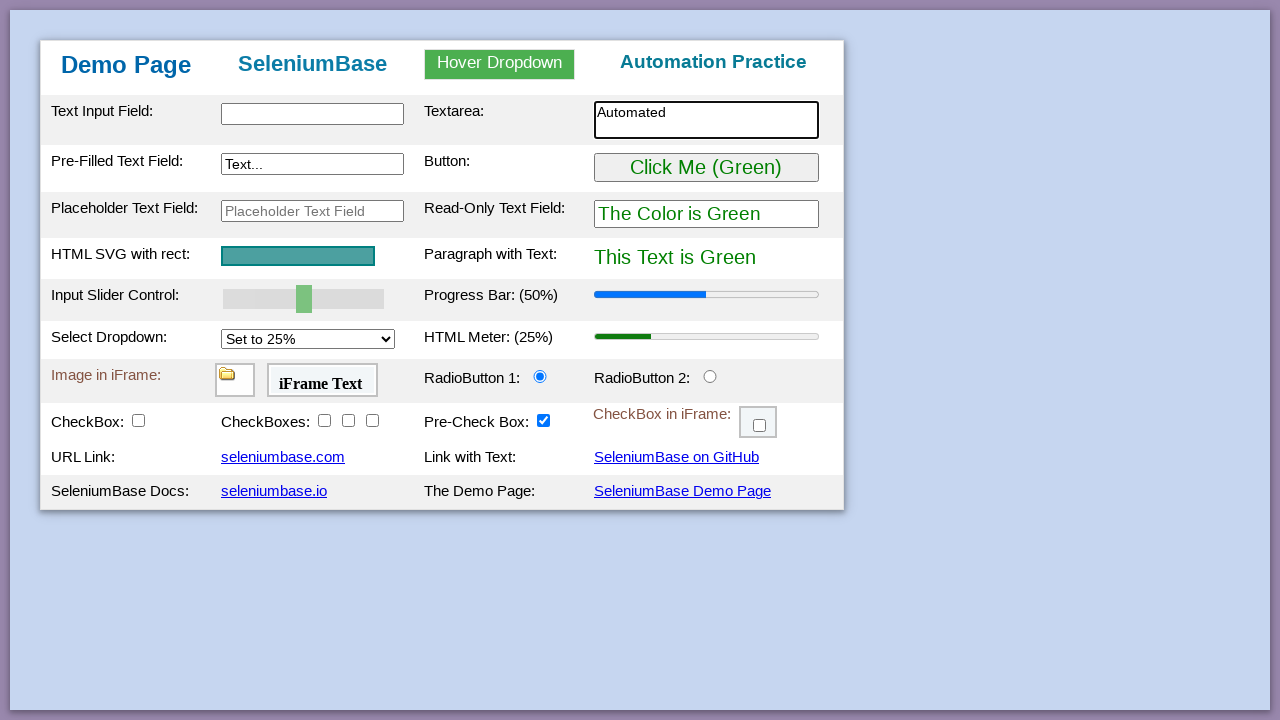

Verified green text is present
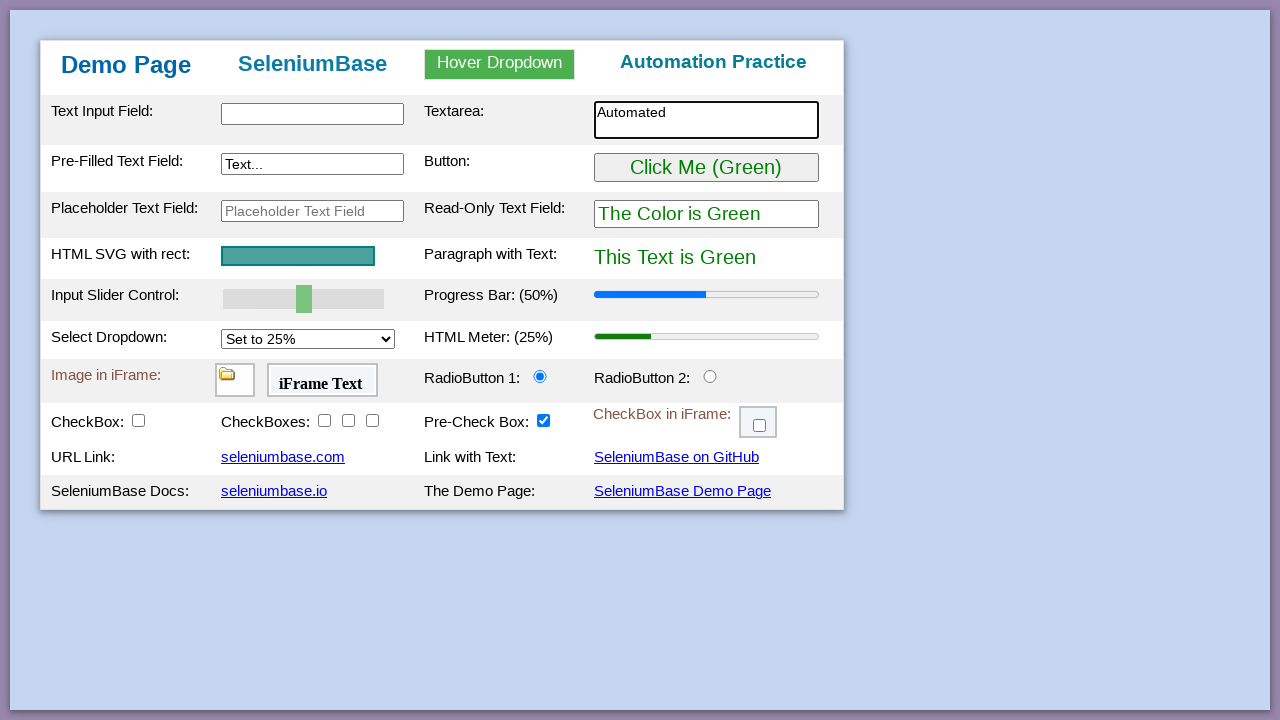

Clicked button to trigger text color change at (706, 168) on #myButton
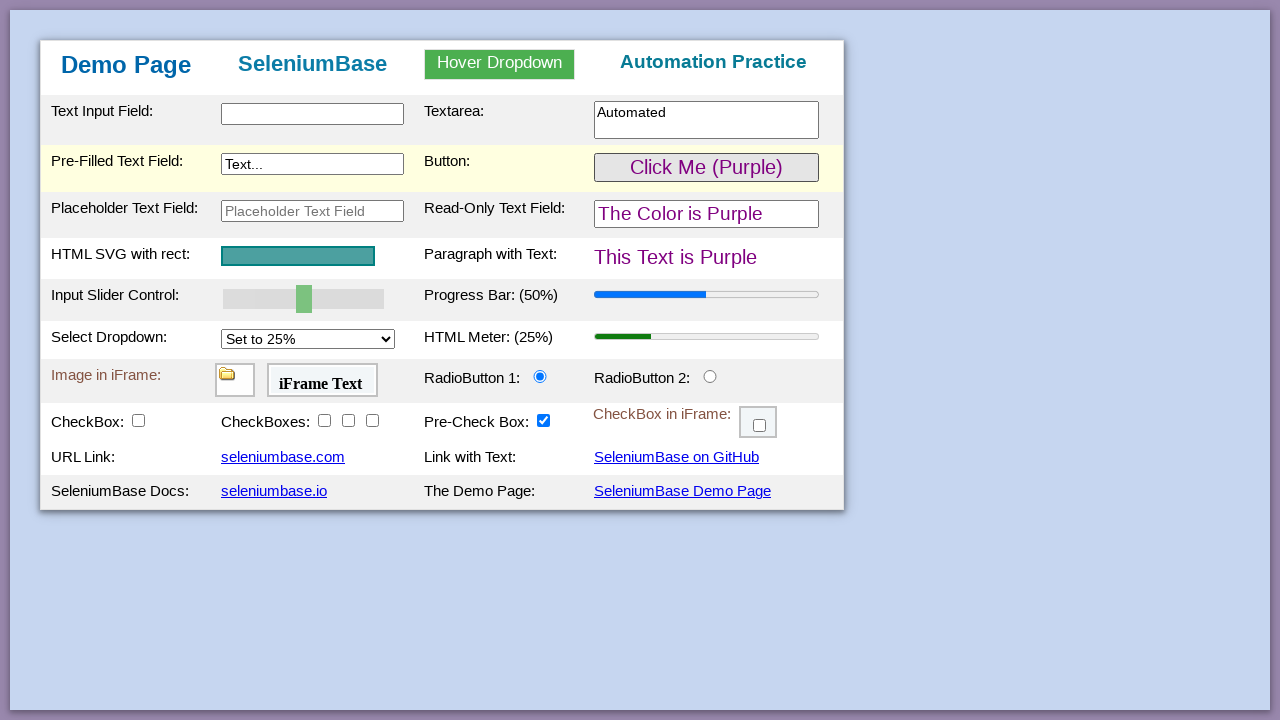

Verified text color changed to purple after button click
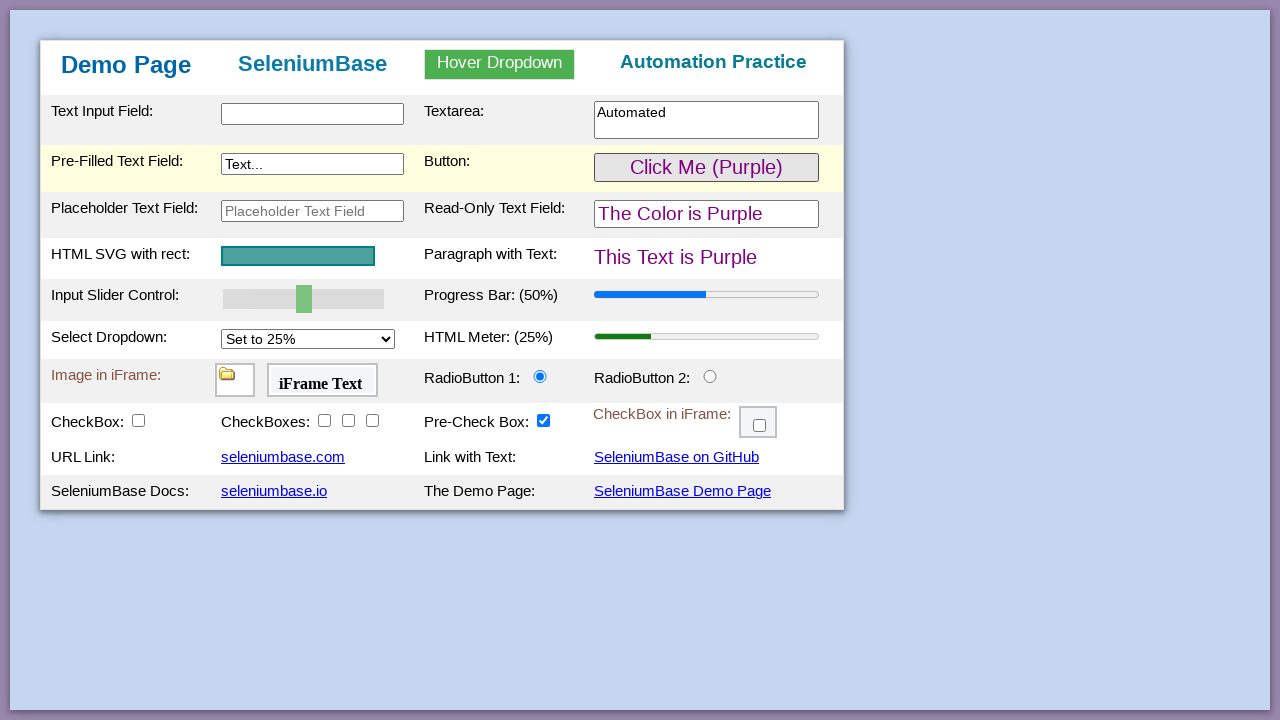

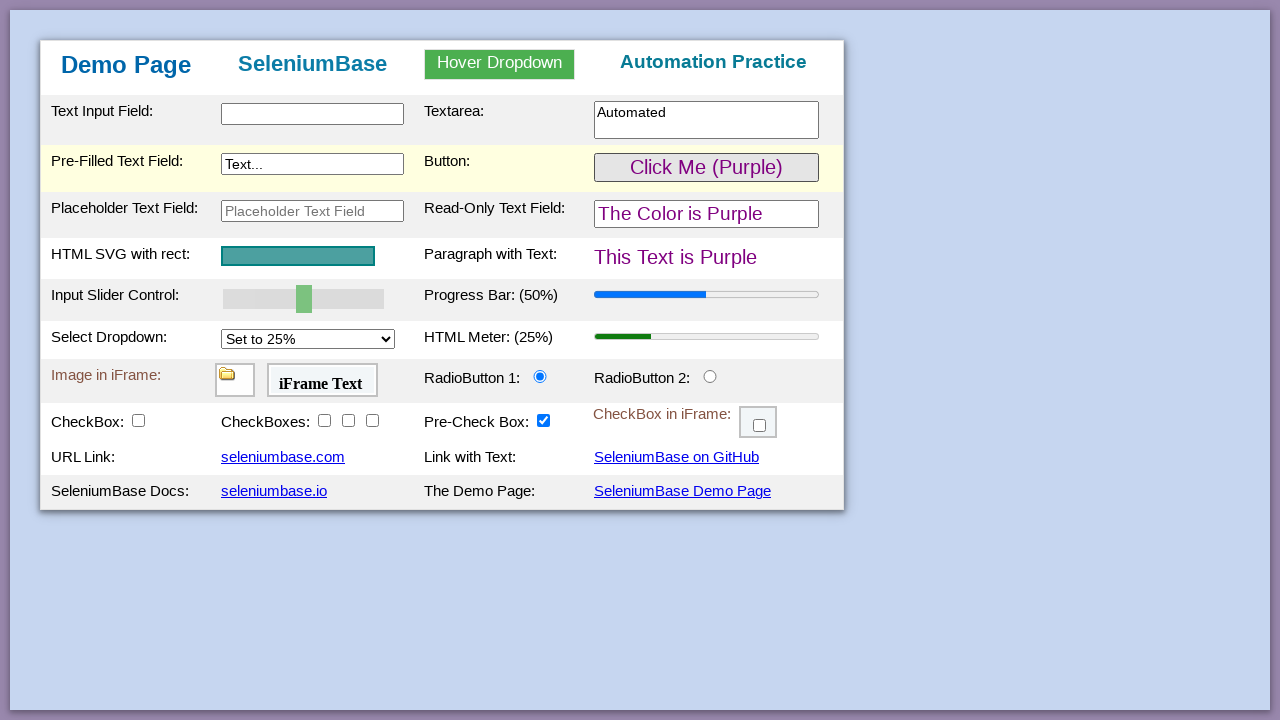